Tests input field functionality by entering a numeric value, clearing it, and entering a different value

Starting URL: http://the-internet.herokuapp.com/inputs

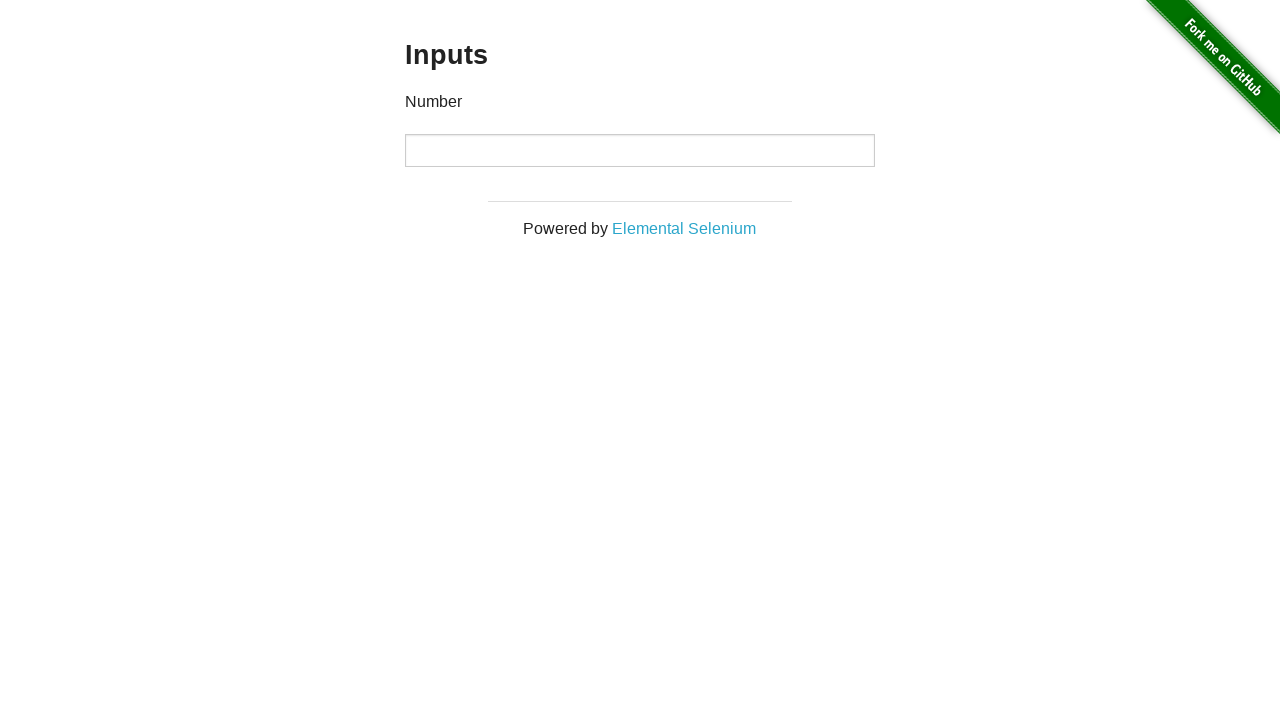

Filled input field with numeric value '1000' on input
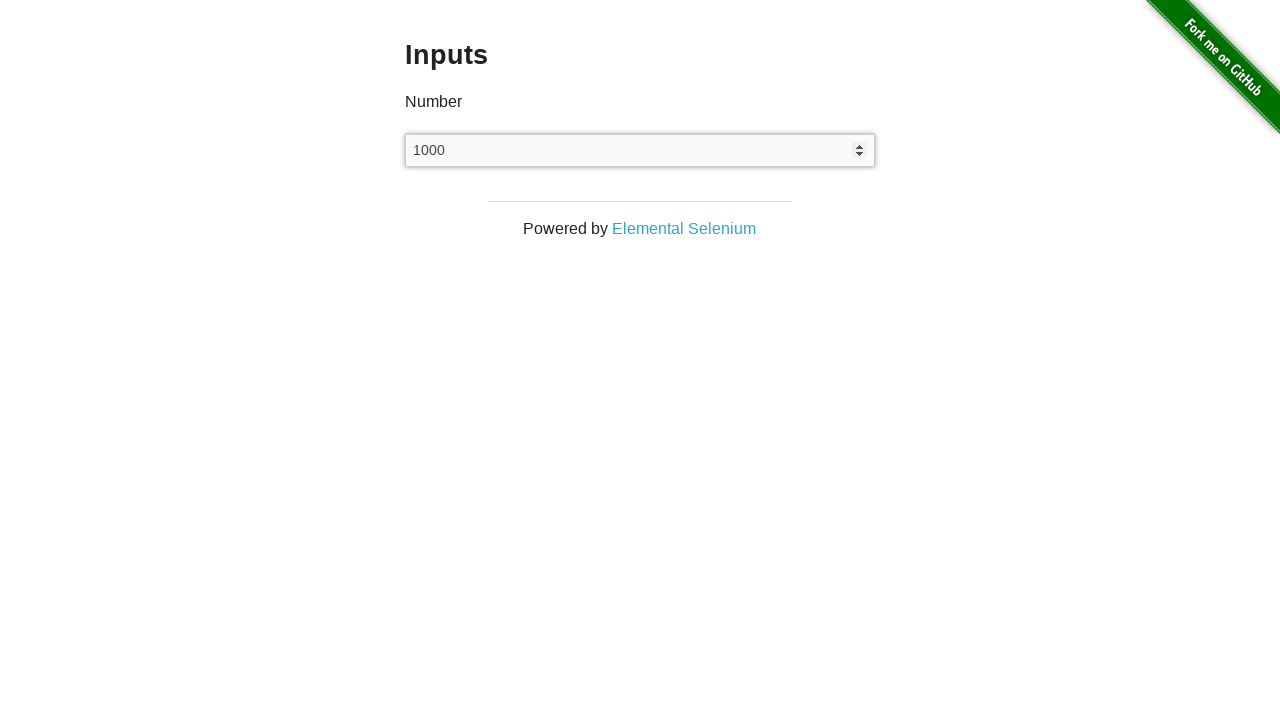

Cleared the input field on input
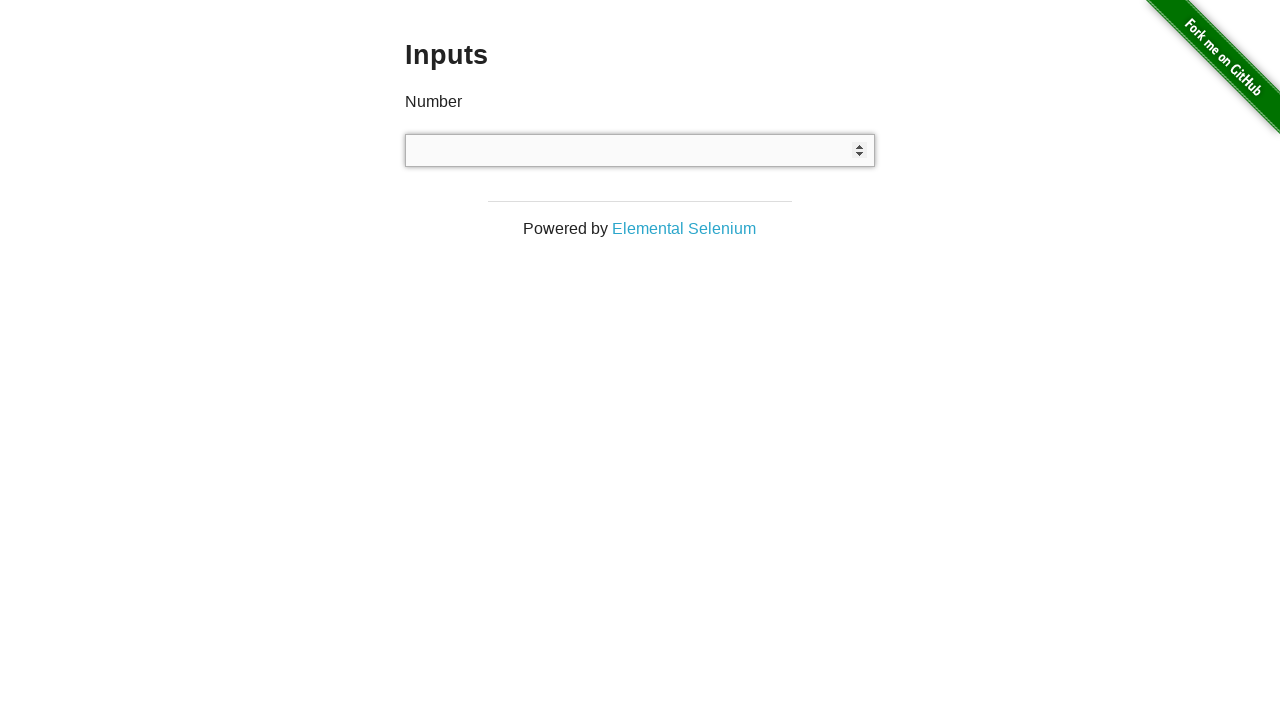

Filled input field with numeric value '999' on input
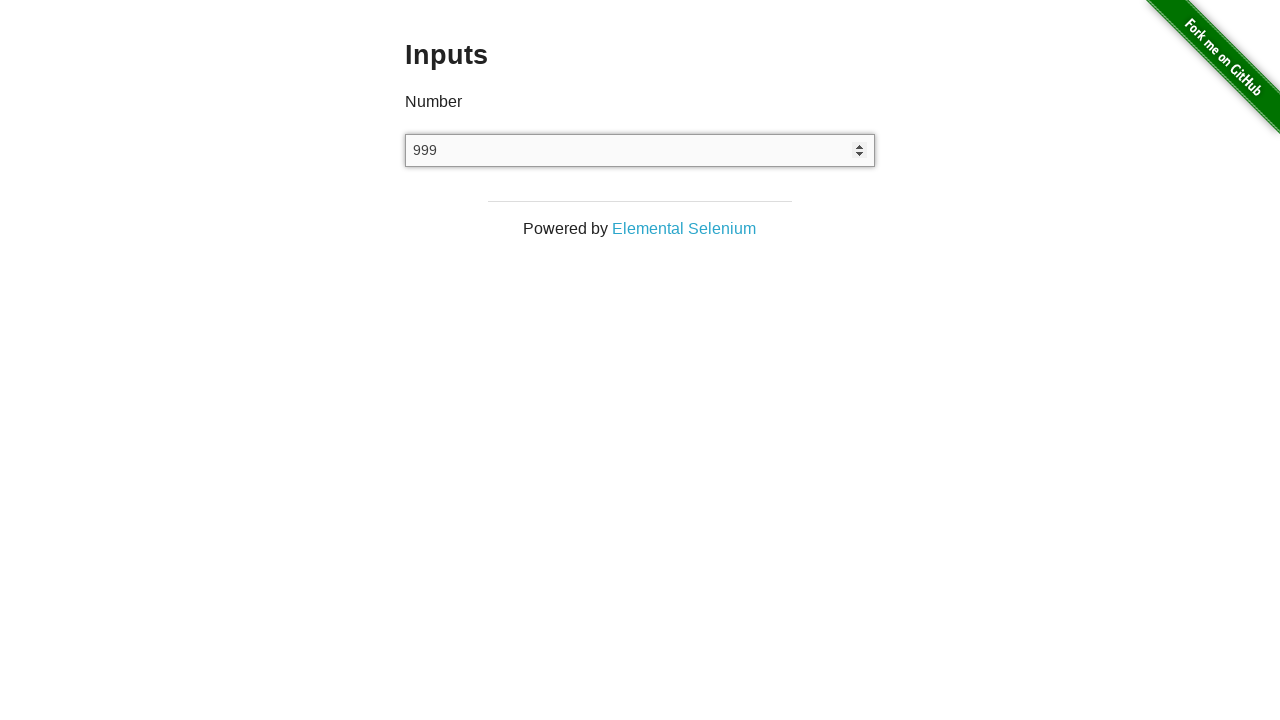

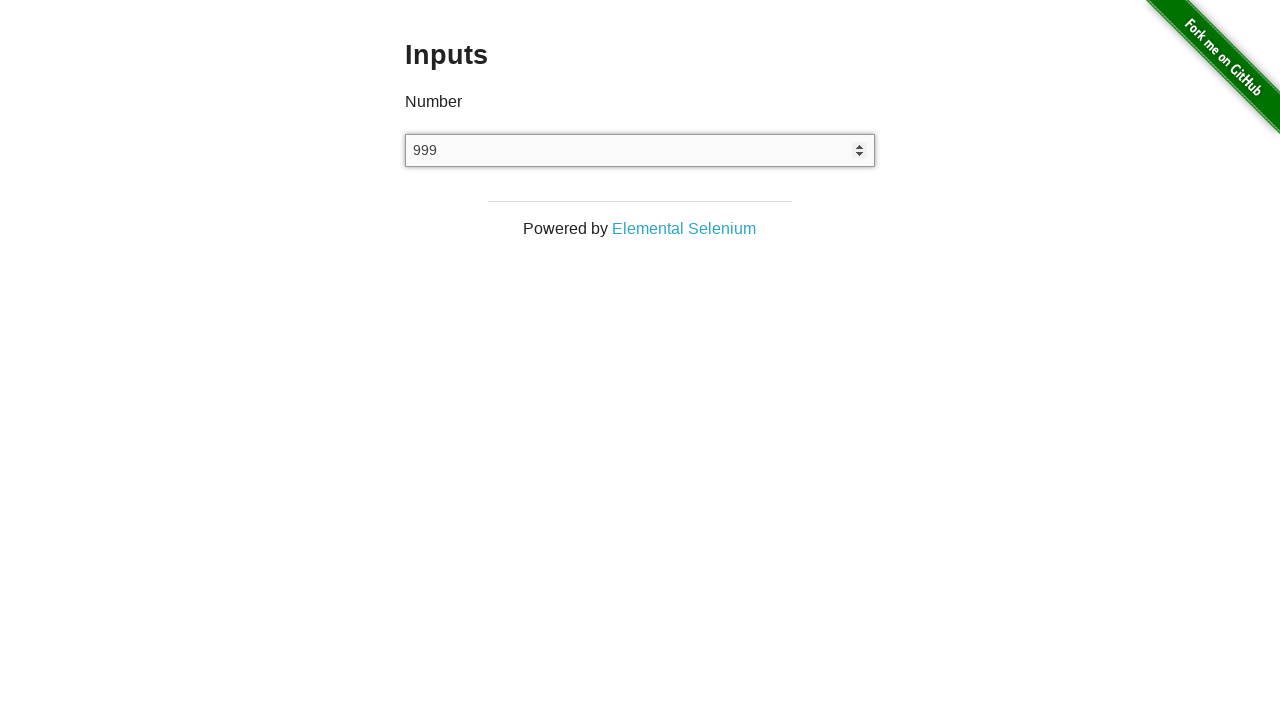